Tests a slow calculator by setting a delay, performing a calculation (7 + 8), and verifying the result equals 15

Starting URL: https://bonigarcia.dev/selenium-webdriver-java/slow-calculator.html

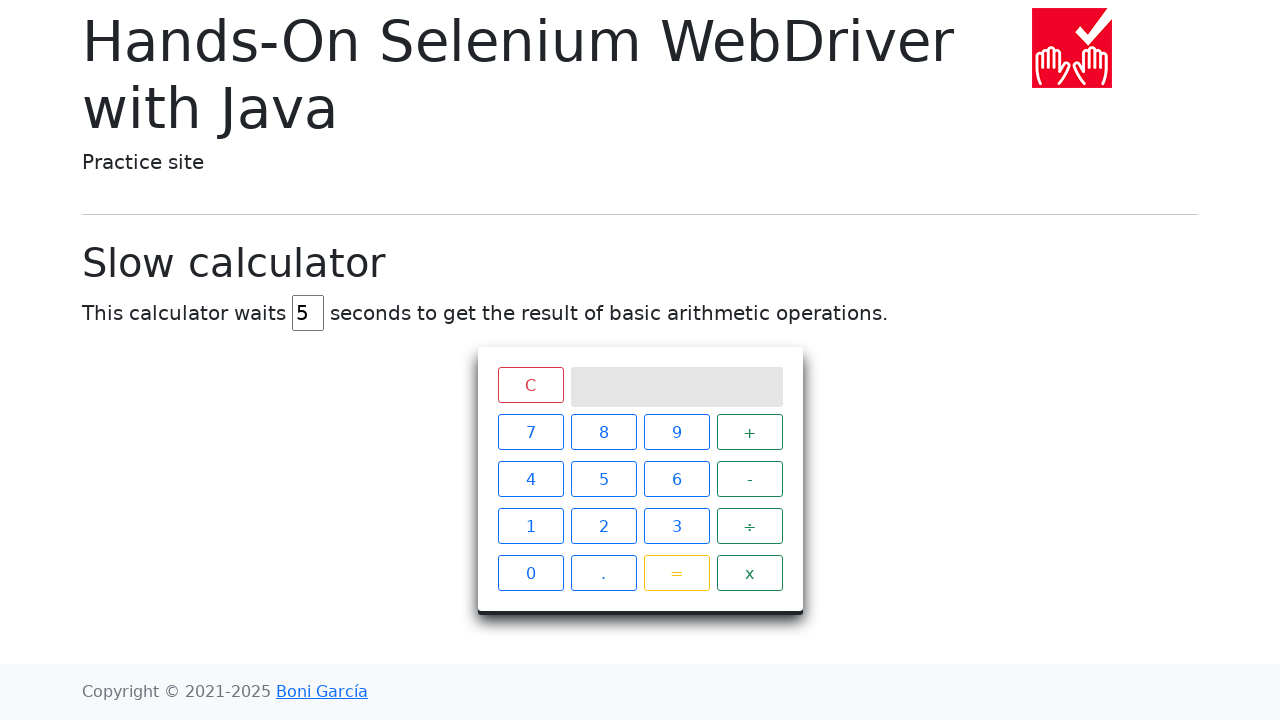

Cleared delay input field on input[id='delay']
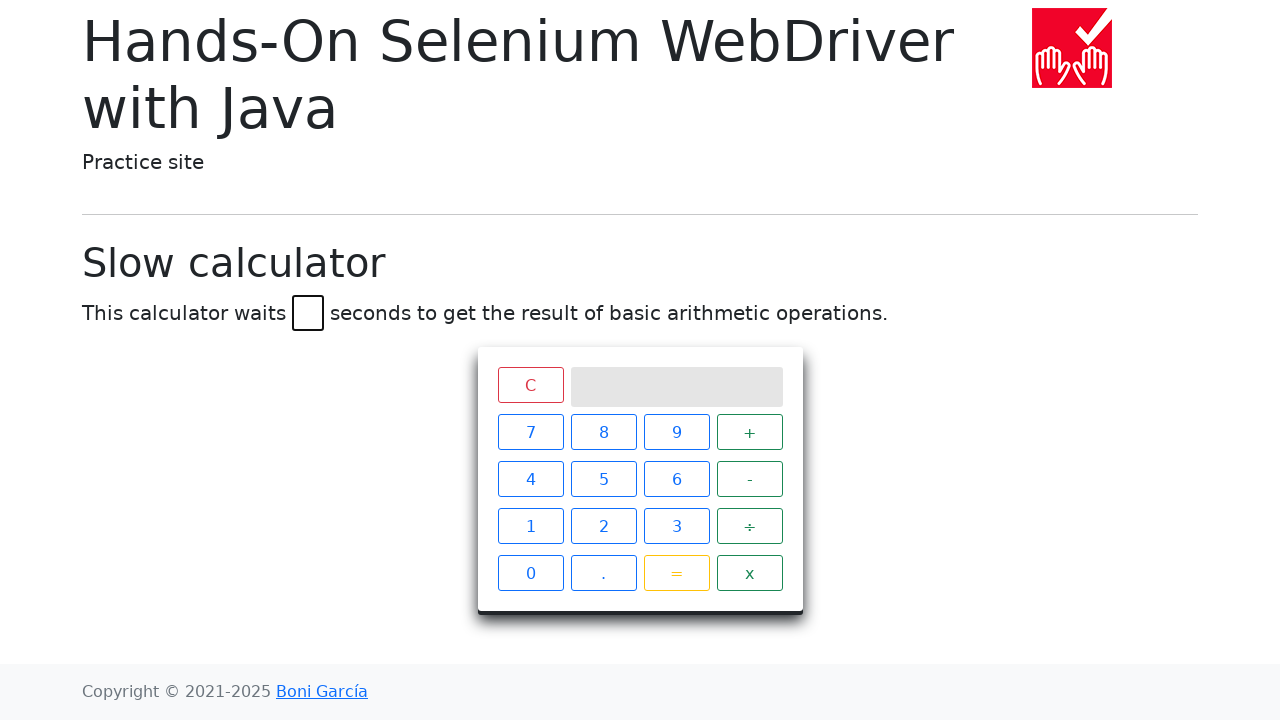

Set delay to 45 seconds on input[id='delay']
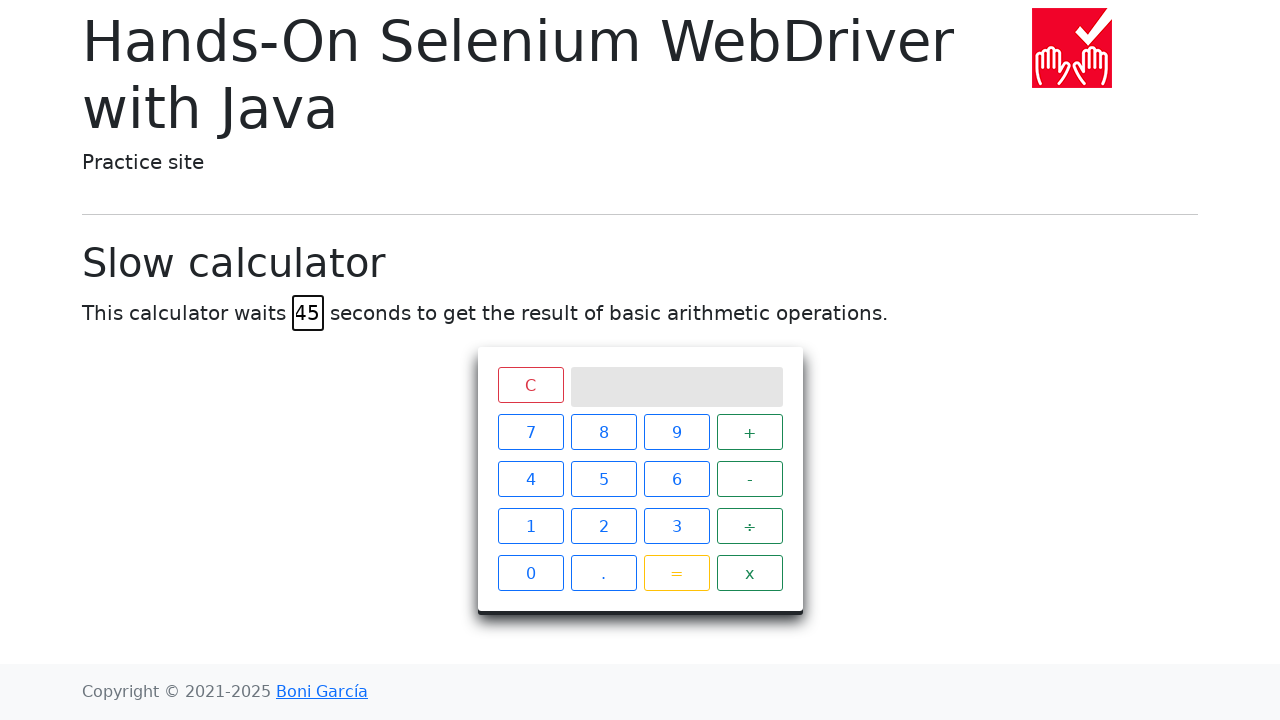

Clicked number 7 on calculator at (530, 432) on xpath=//span[text()="7"]
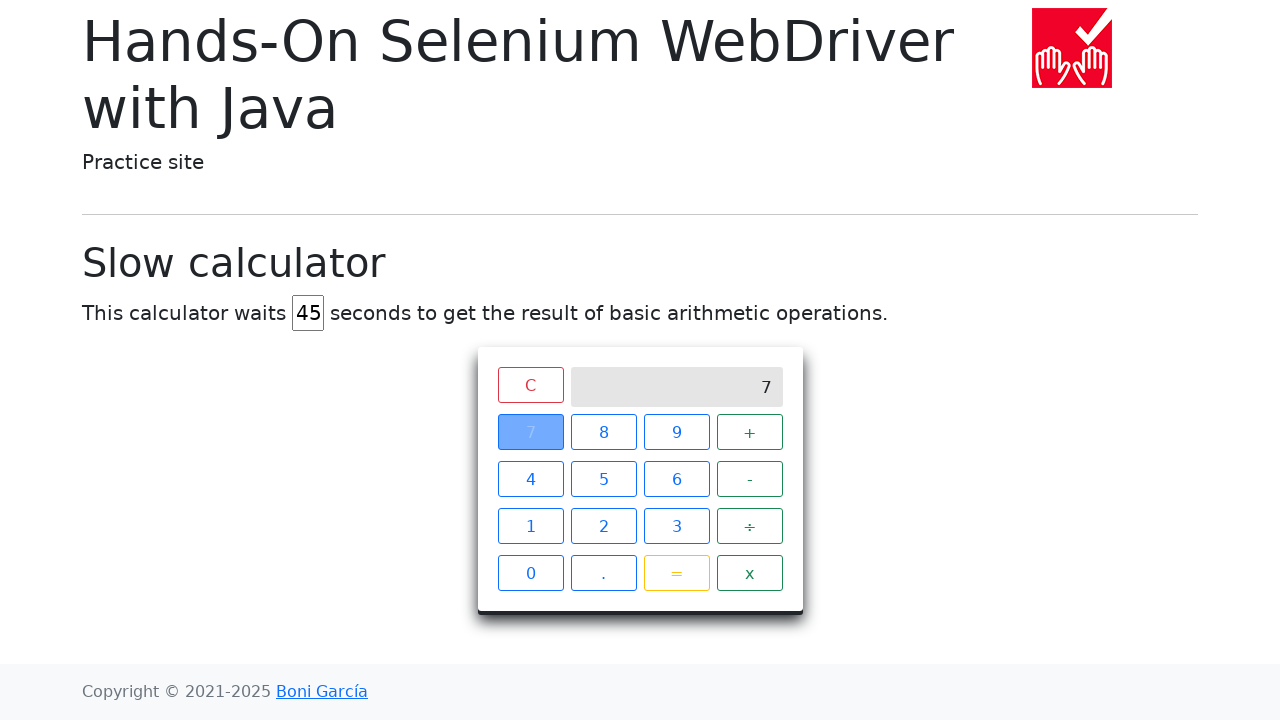

Clicked plus operator at (750, 432) on xpath=//span[text()="+"]
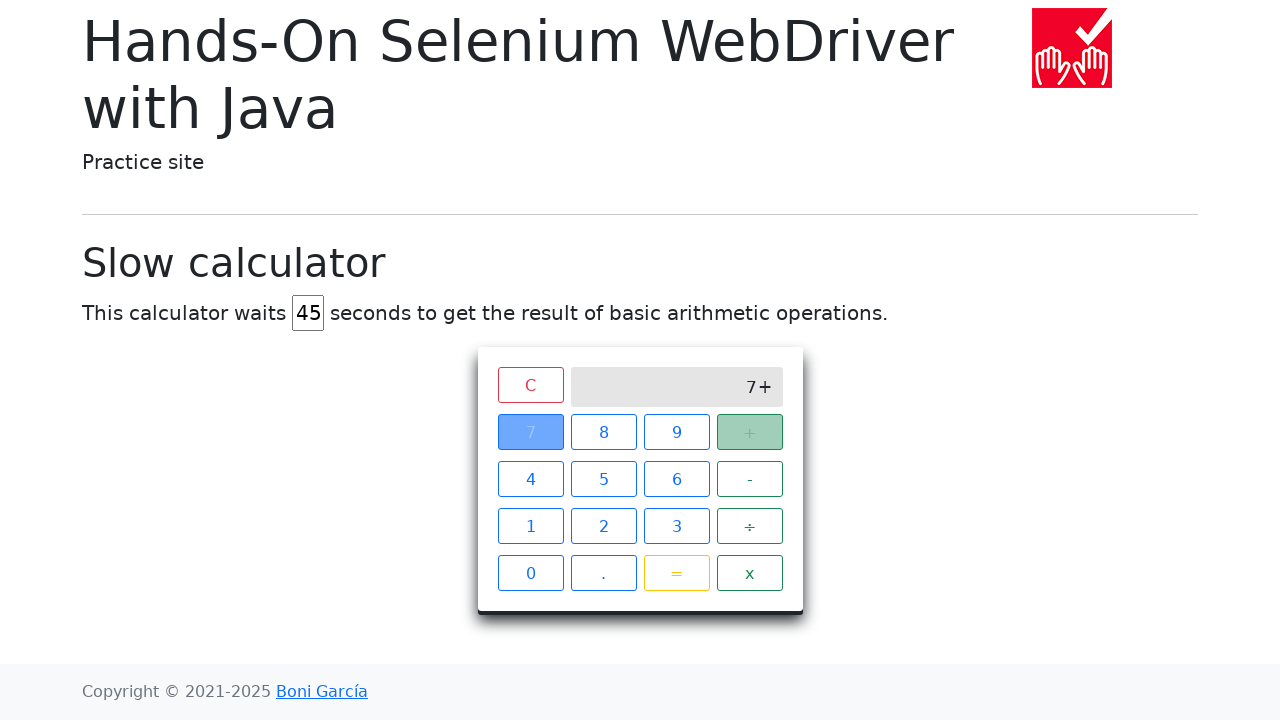

Clicked number 8 on calculator at (604, 432) on xpath=//span[text()="8"]
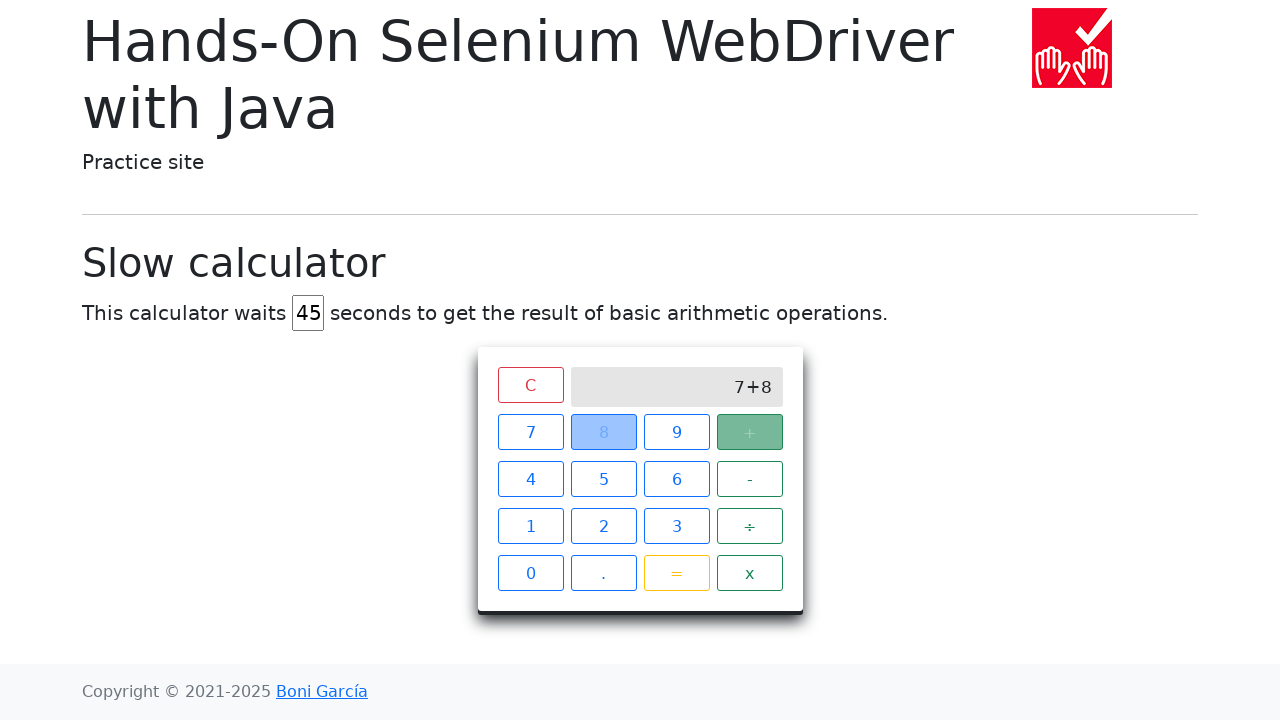

Clicked equals button to perform calculation at (676, 573) on xpath=//span[text()="="]
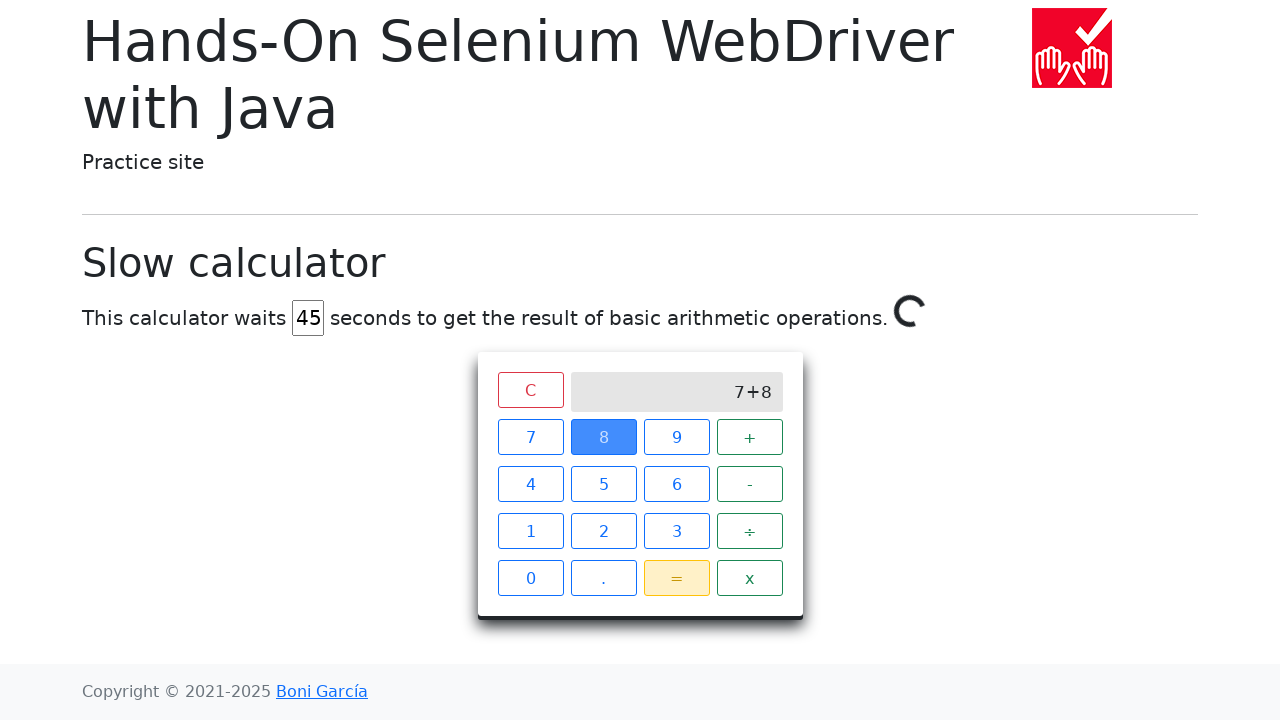

Waited for calculator result to equal 15
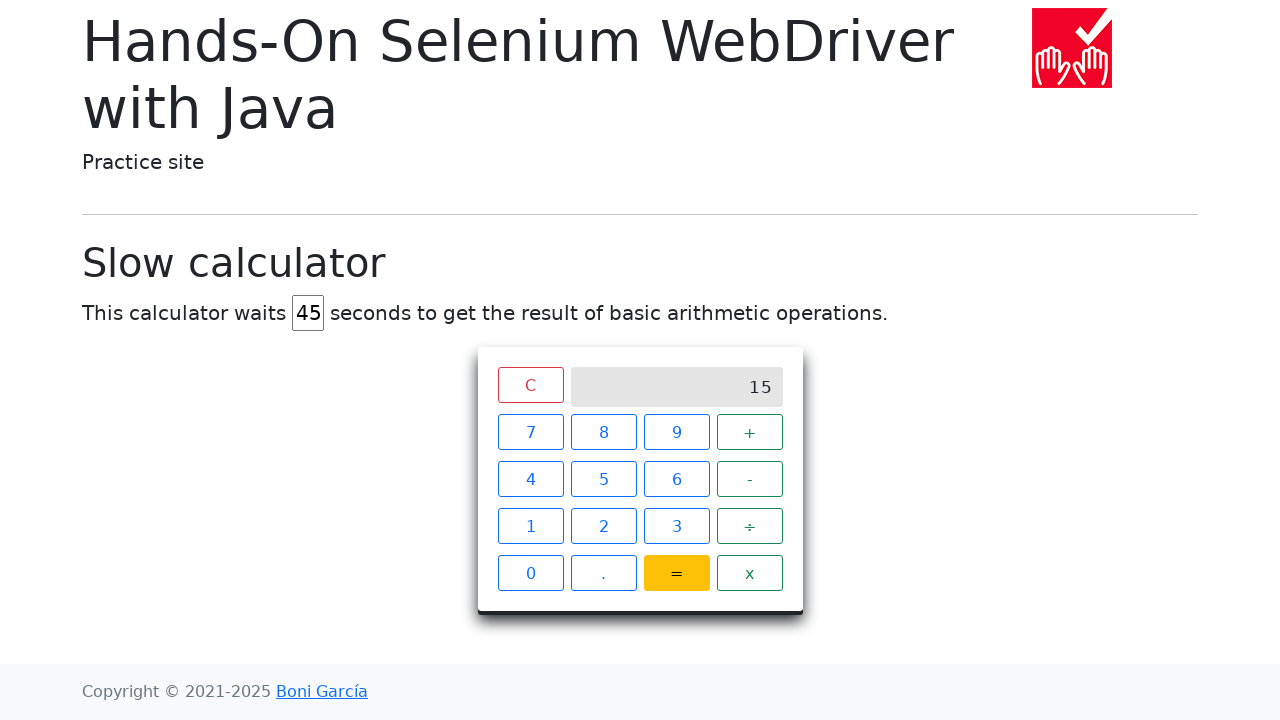

Retrieved result from calculator screen
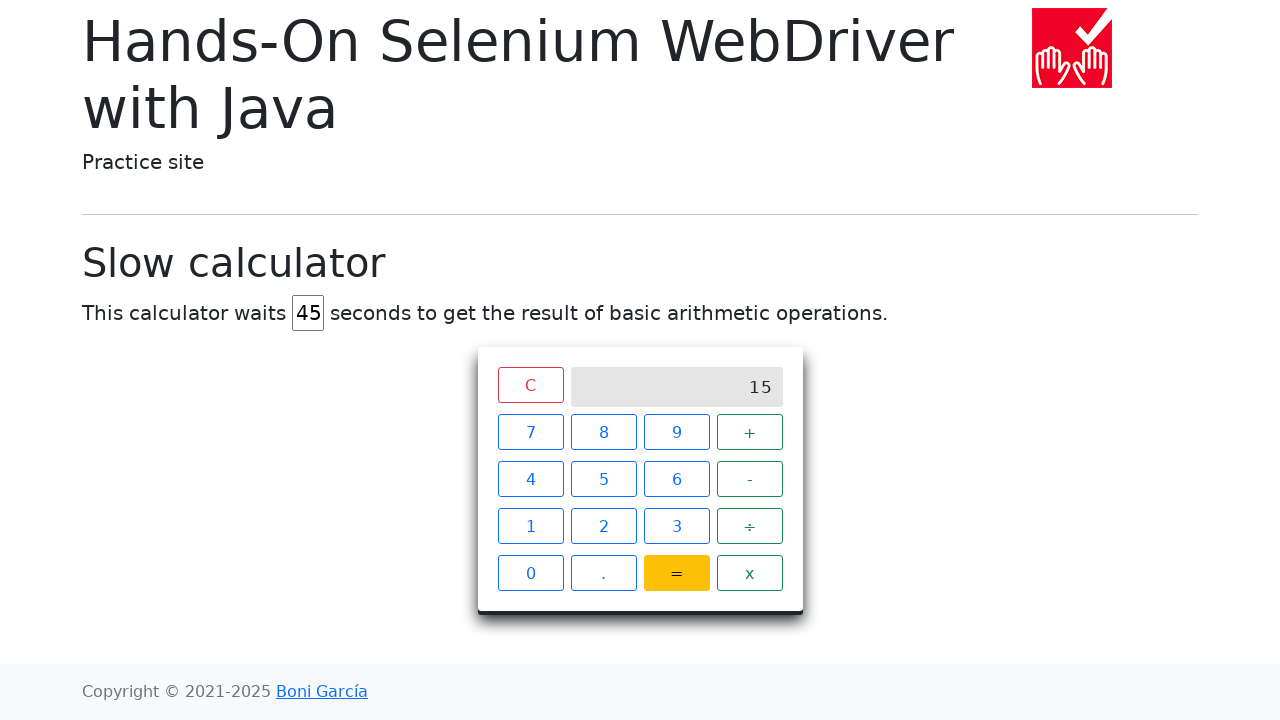

Verified result equals 15
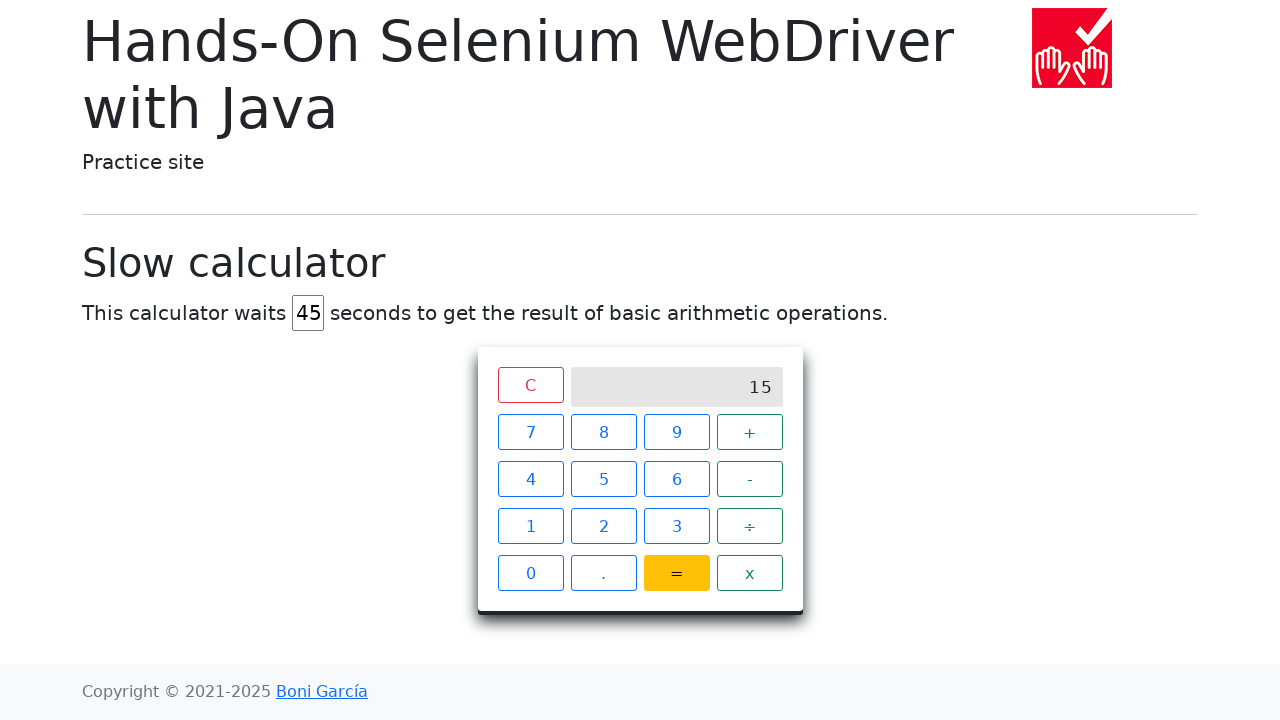

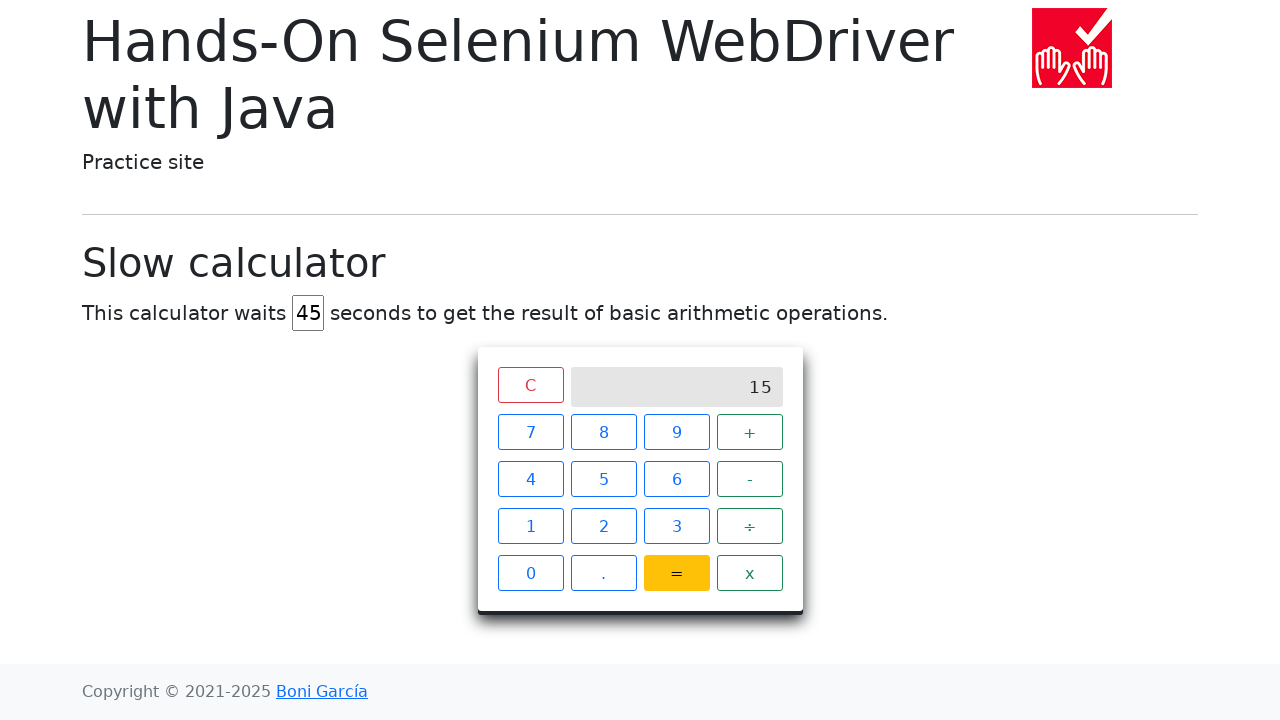